Automates filling out the Oracle registration form with all required fields including email, password, personal information, and address details

Starting URL: https://profile.oracle.com/myprofile/account/create-account.jspx

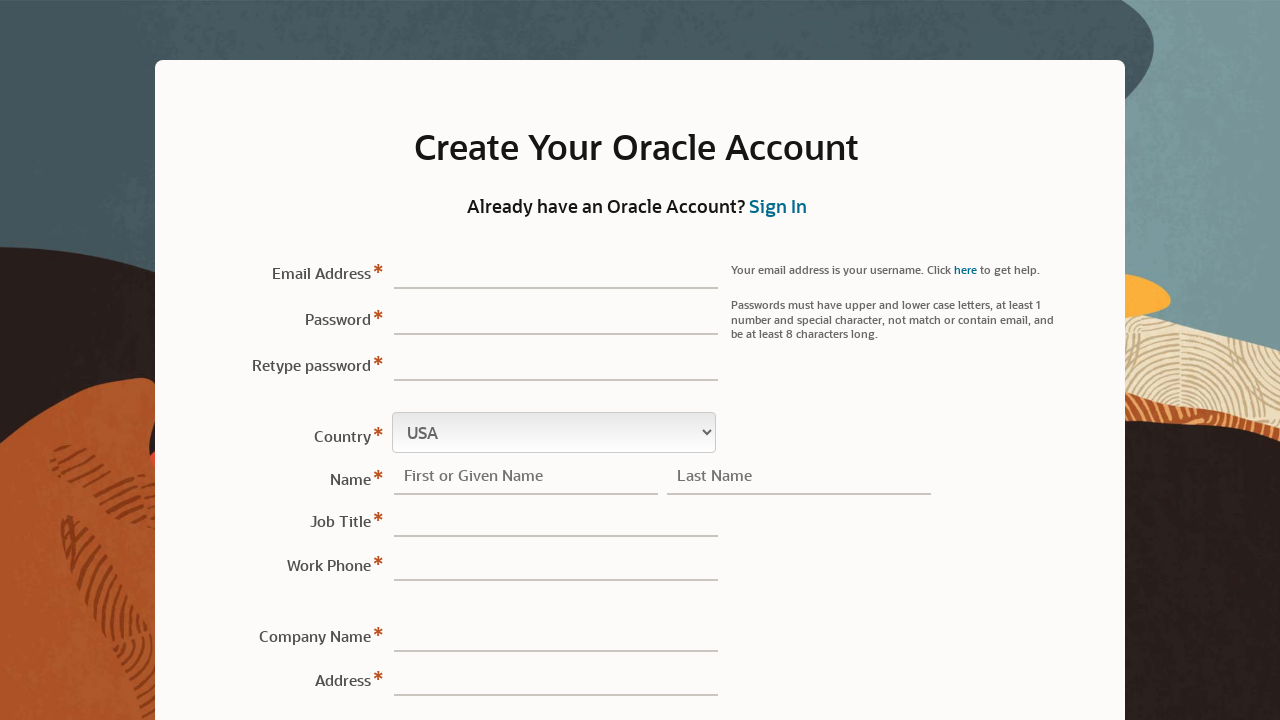

Clicked email input field at (556, 270) on #sView1\:r1\:0\:email\:\:content
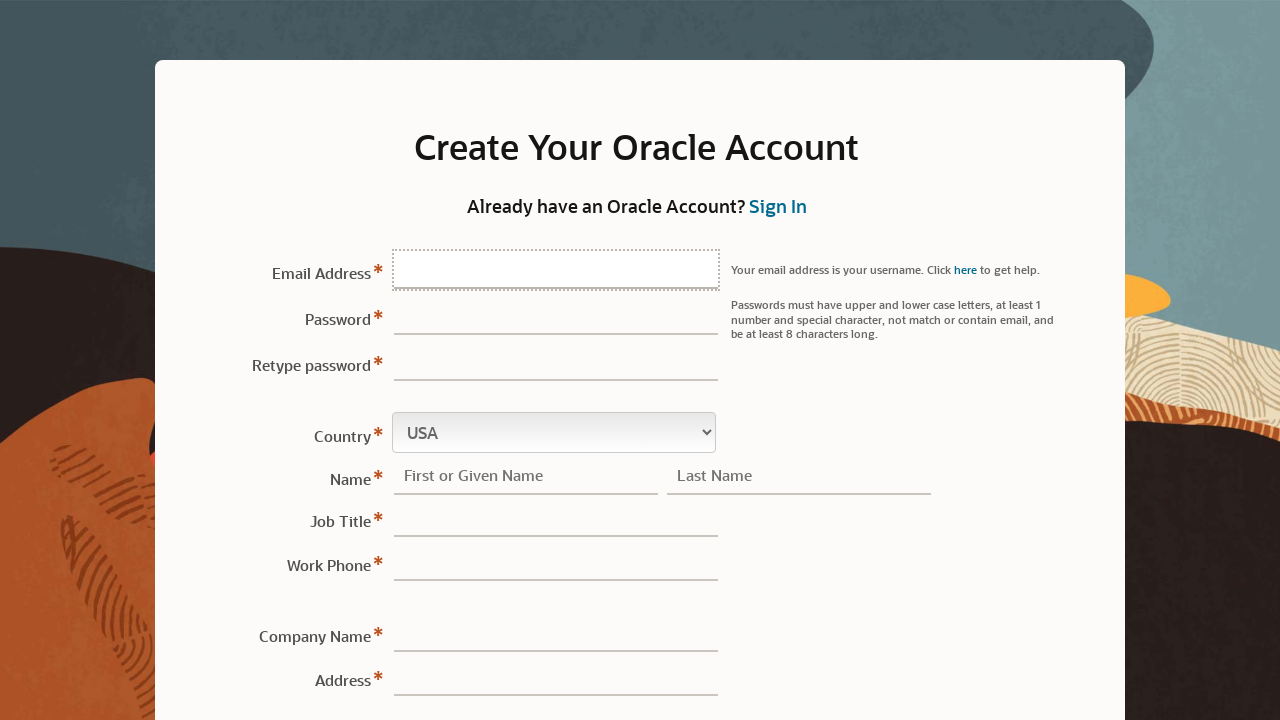

Filled email field with 'testuser2024@example.com' on #sView1\:r1\:0\:email\:\:content
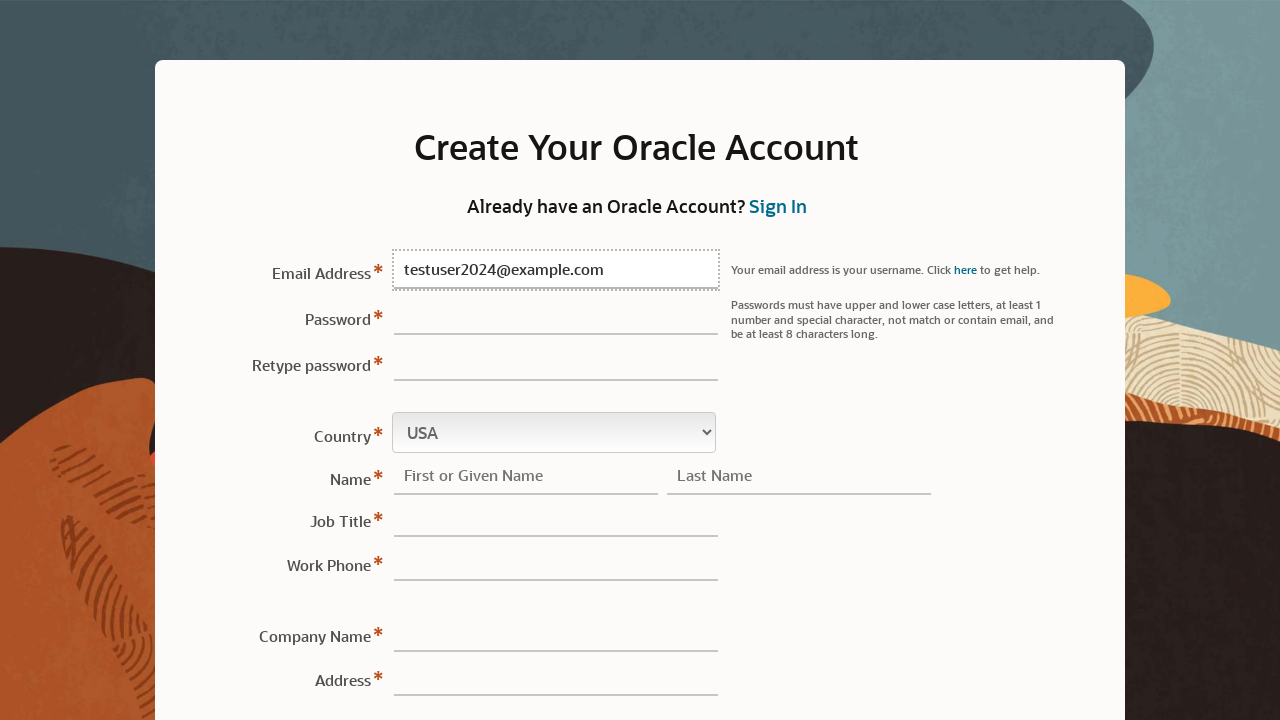

Filled password field with 'SecurePass123!' on input[name='sView1:r1:0:password']
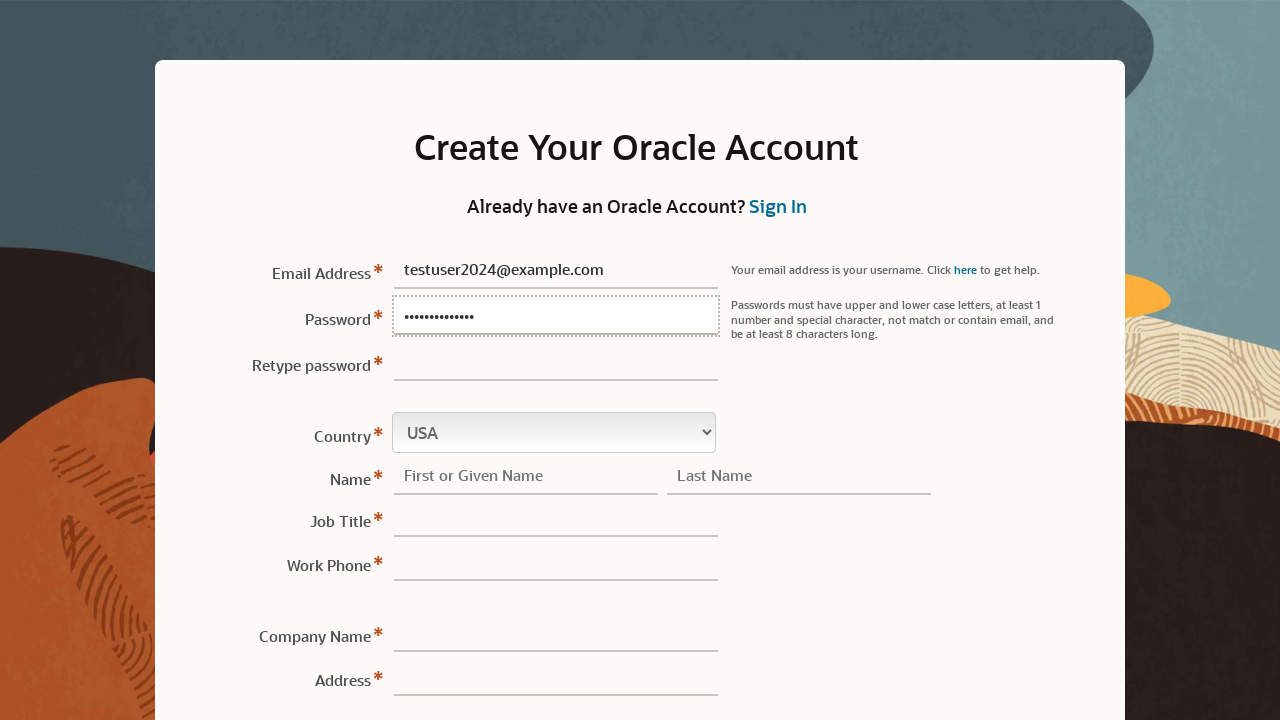

Filled retype password field with 'SecurePass123!' on #sView1\:r1\:0\:retypePassword\:\:content
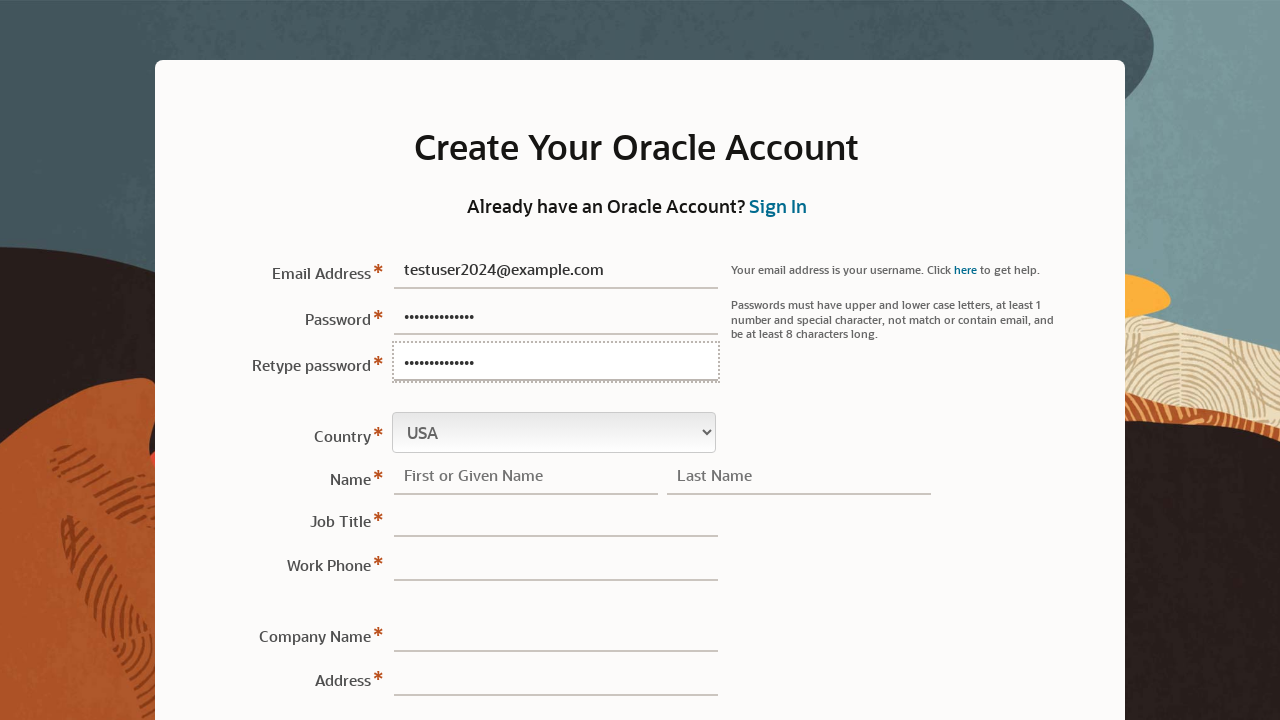

Selected country 'IN' (India) from dropdown on select[name='sView1:r1:0:country']
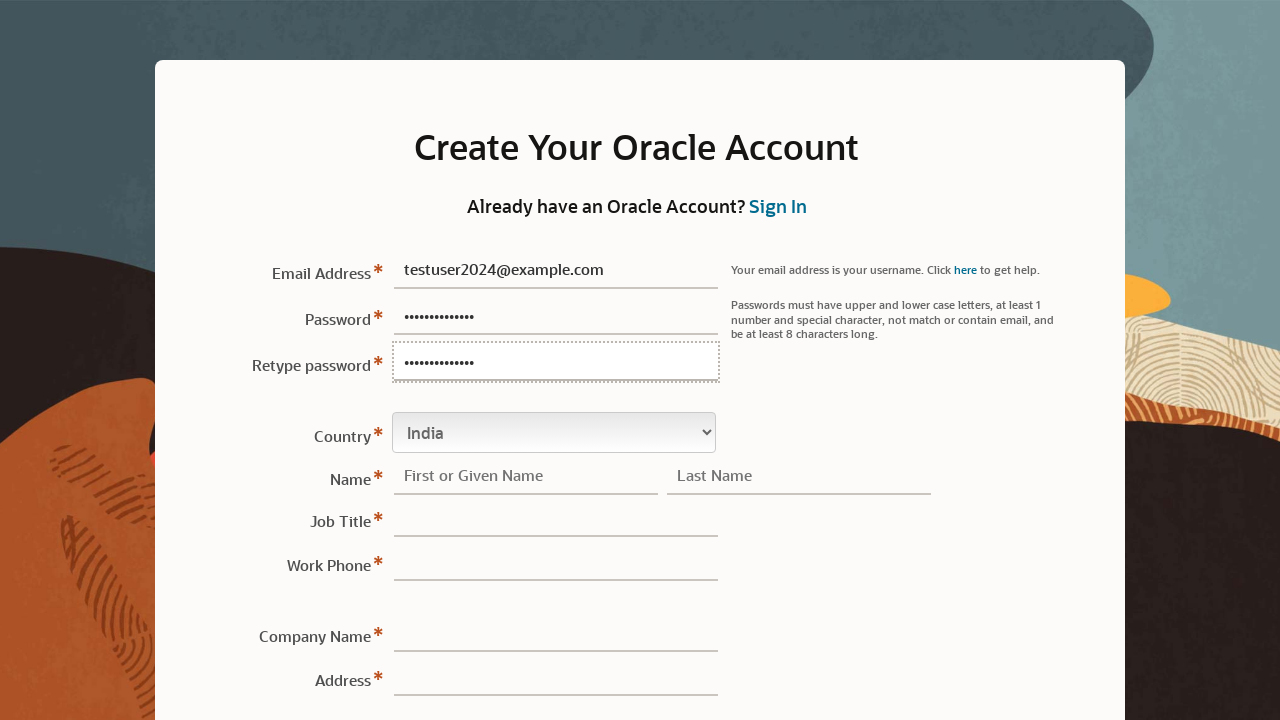

Filled first name field with 'John' on #sView1\:r1\:0\:firstName\:\:content
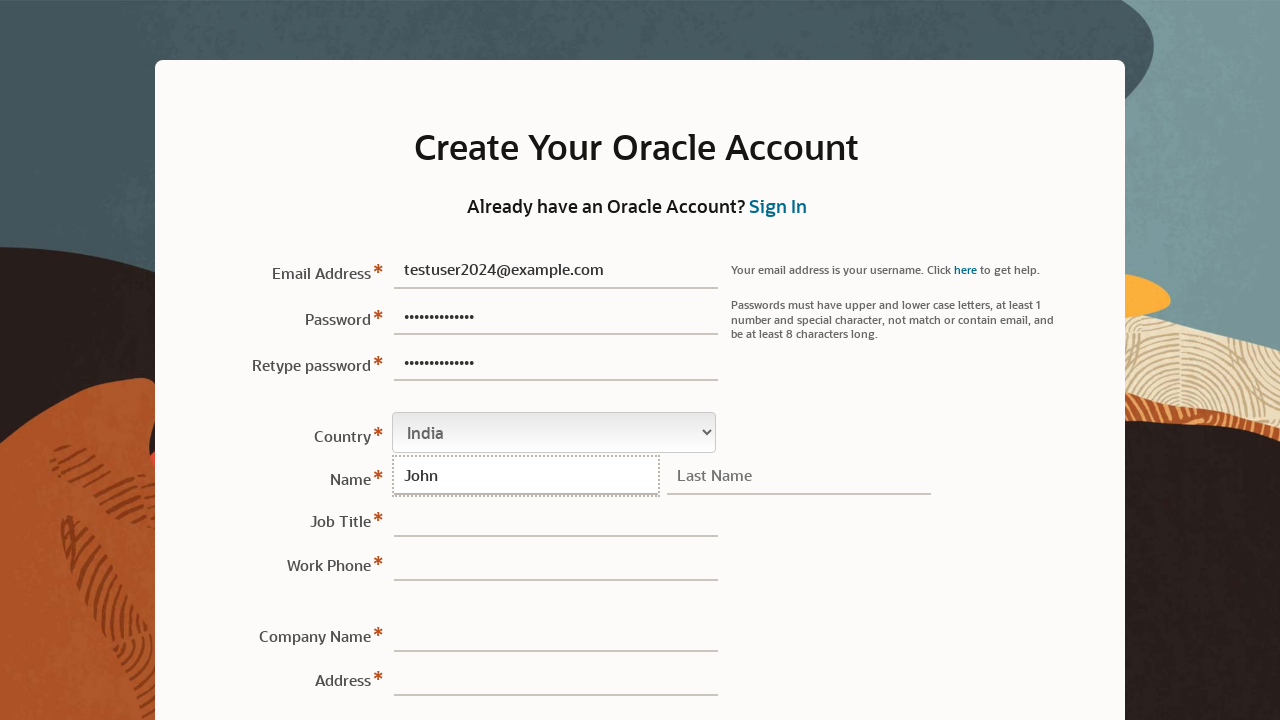

Filled last name field with 'Smith' on input[name='sView1:r1:0:lastName']
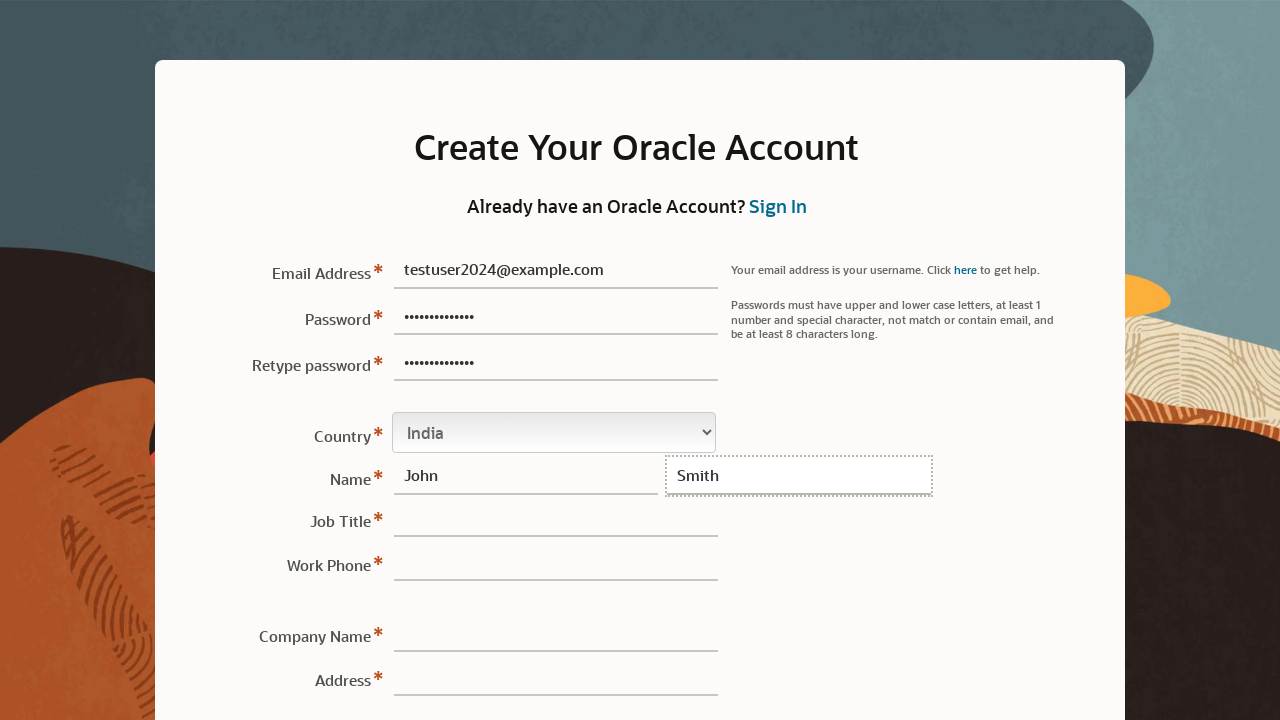

Filled job title field with 'Software Engineer' on #sView1\:r1\:0\:jobTitle\:\:content
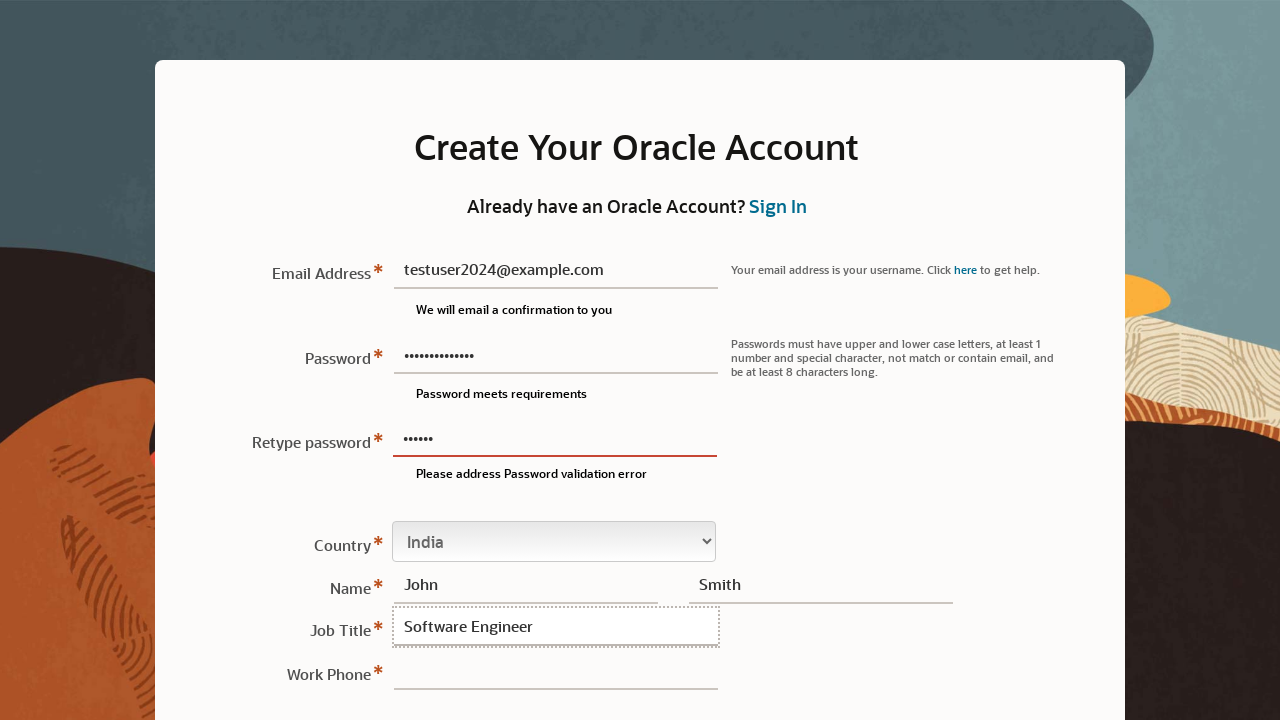

Filled work phone field with '9876543210' on #sView1\:r1\:0\:workPhone\:\:content
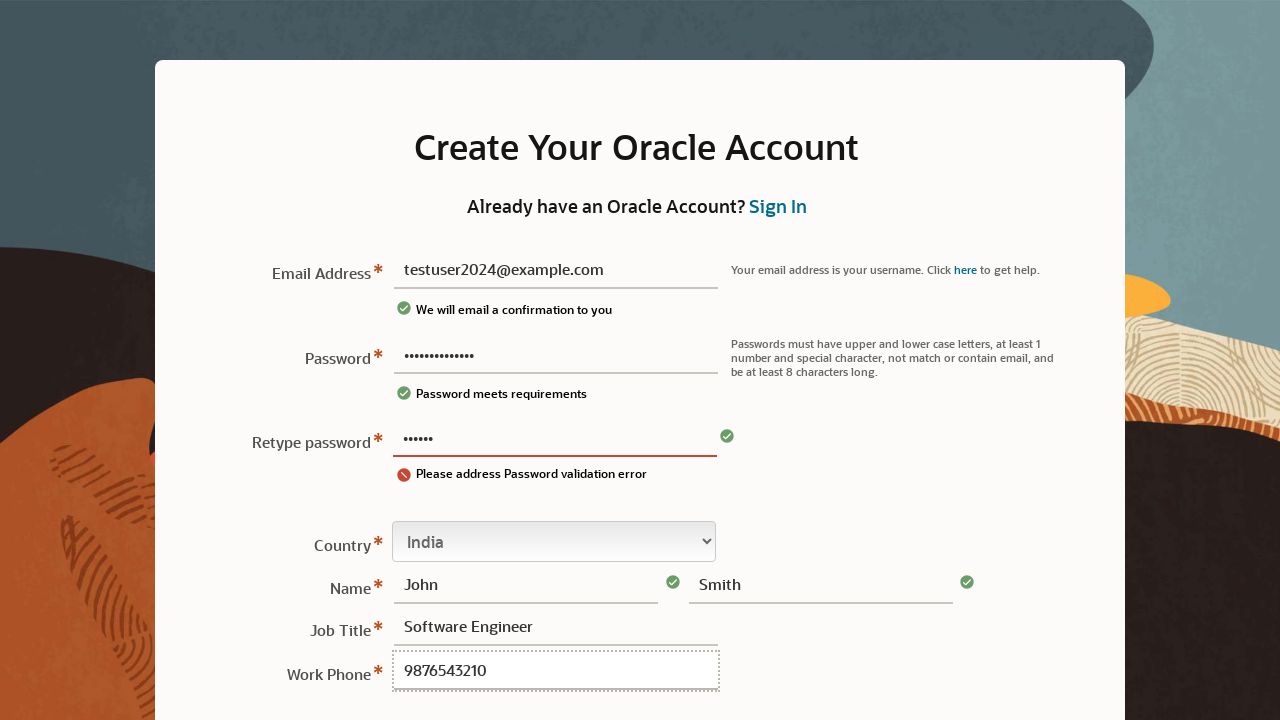

Filled company name field with 'Tech Solutions Inc' on #sView1\:r1\:0\:companyName\:\:content
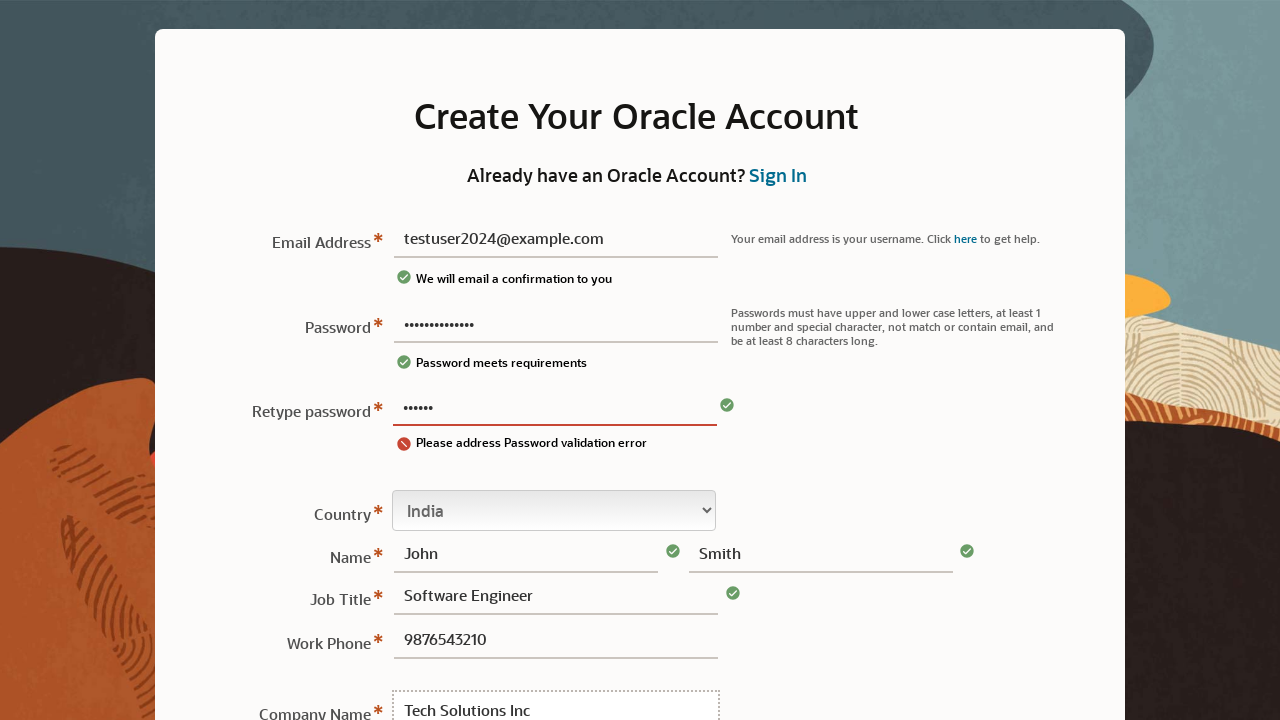

Filled address field with '123 Main Street' on #sView1\:r1\:0\:address1\:\:content
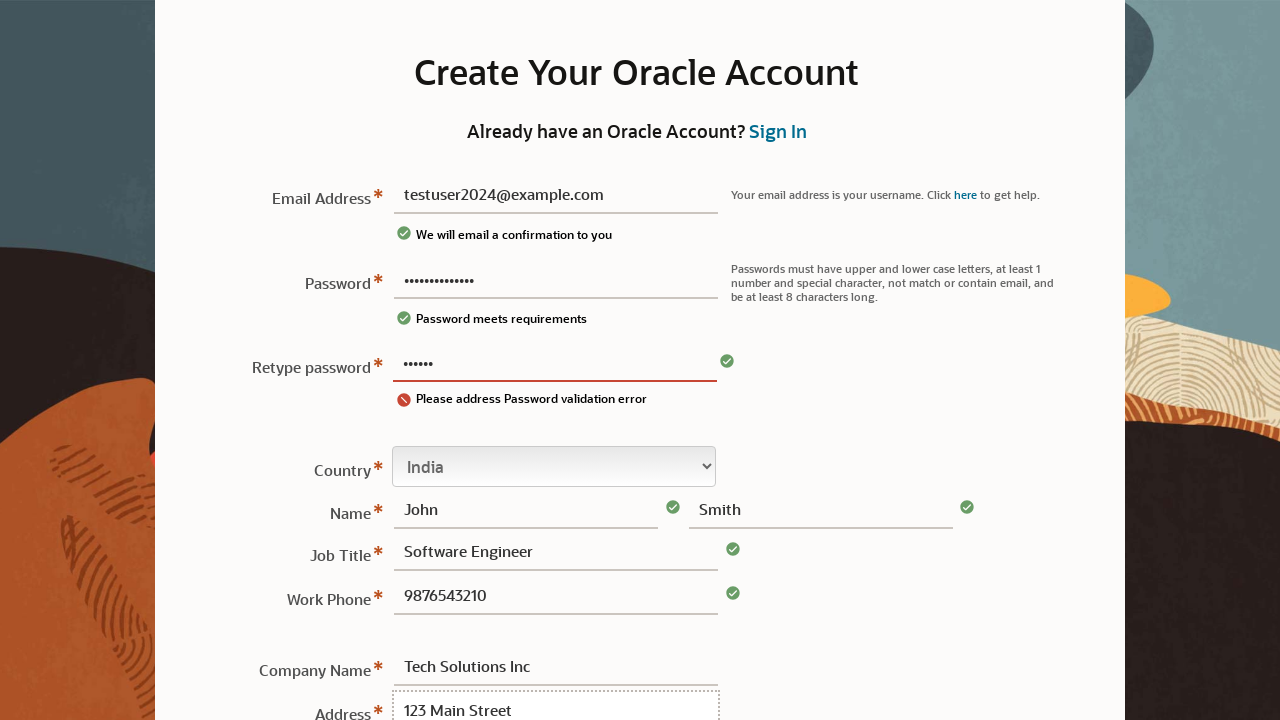

Filled city field with 'Mumbai' on #sView1\:r1\:0\:city\:\:content
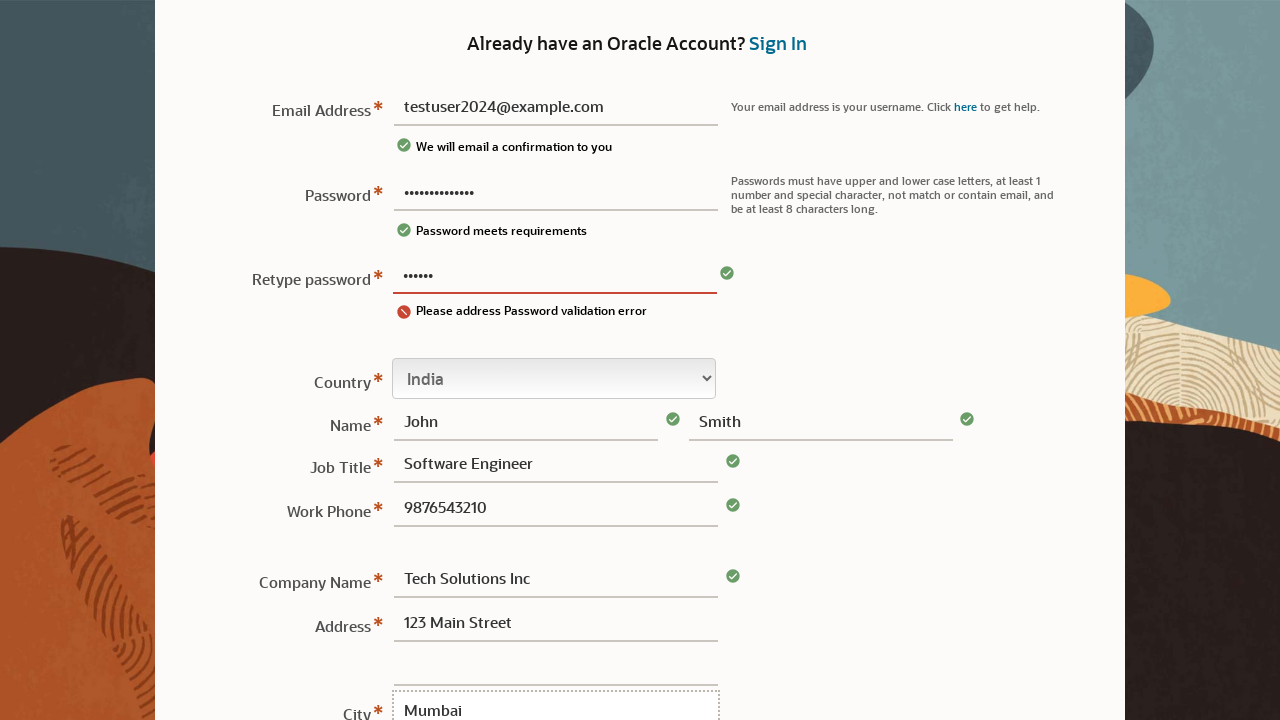

Selected state/province at index 10 from dropdown on #sView1\:r1\:0\:state\:\:content
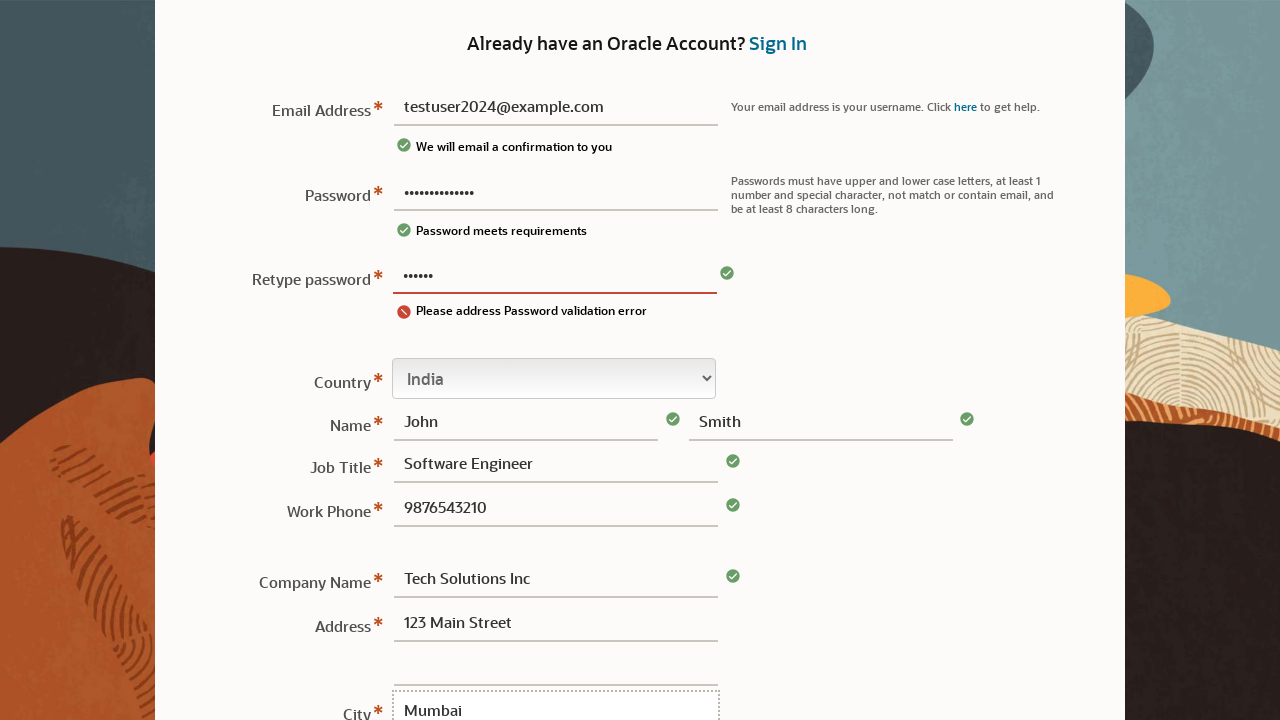

Filled postal code field with '400001' on #sView1\:r1\:0\:postalCode\:\:content
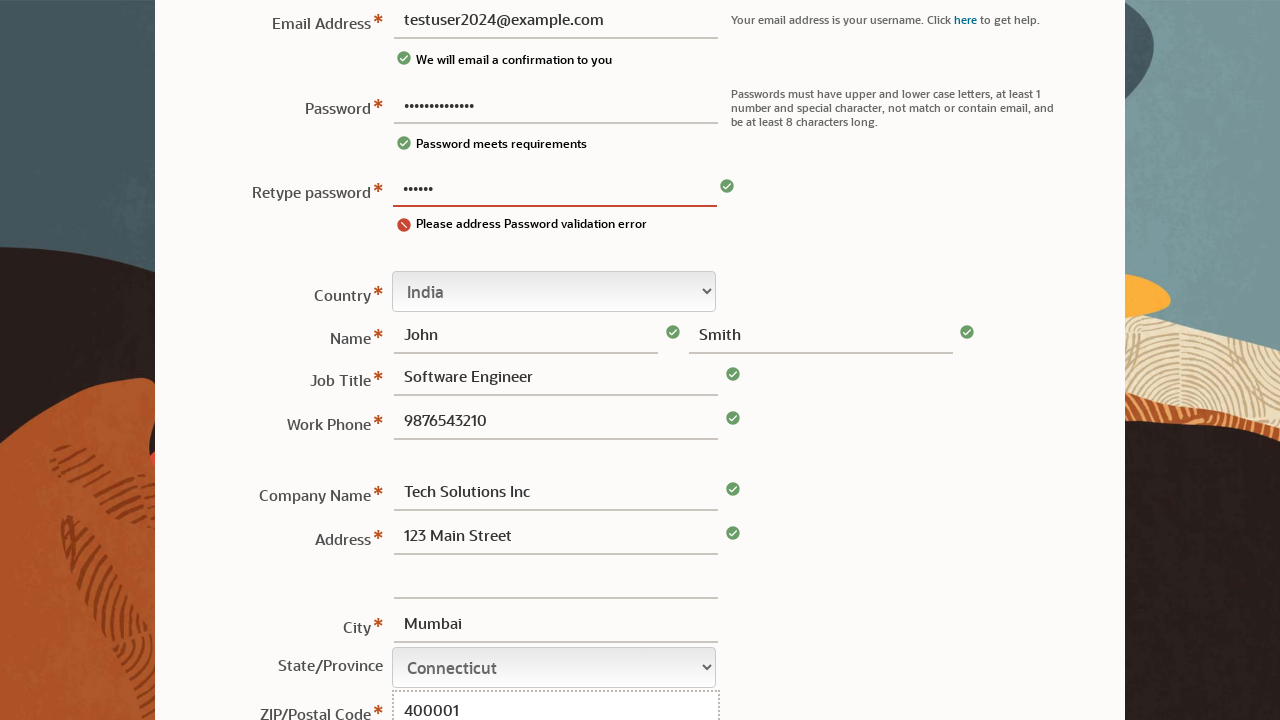

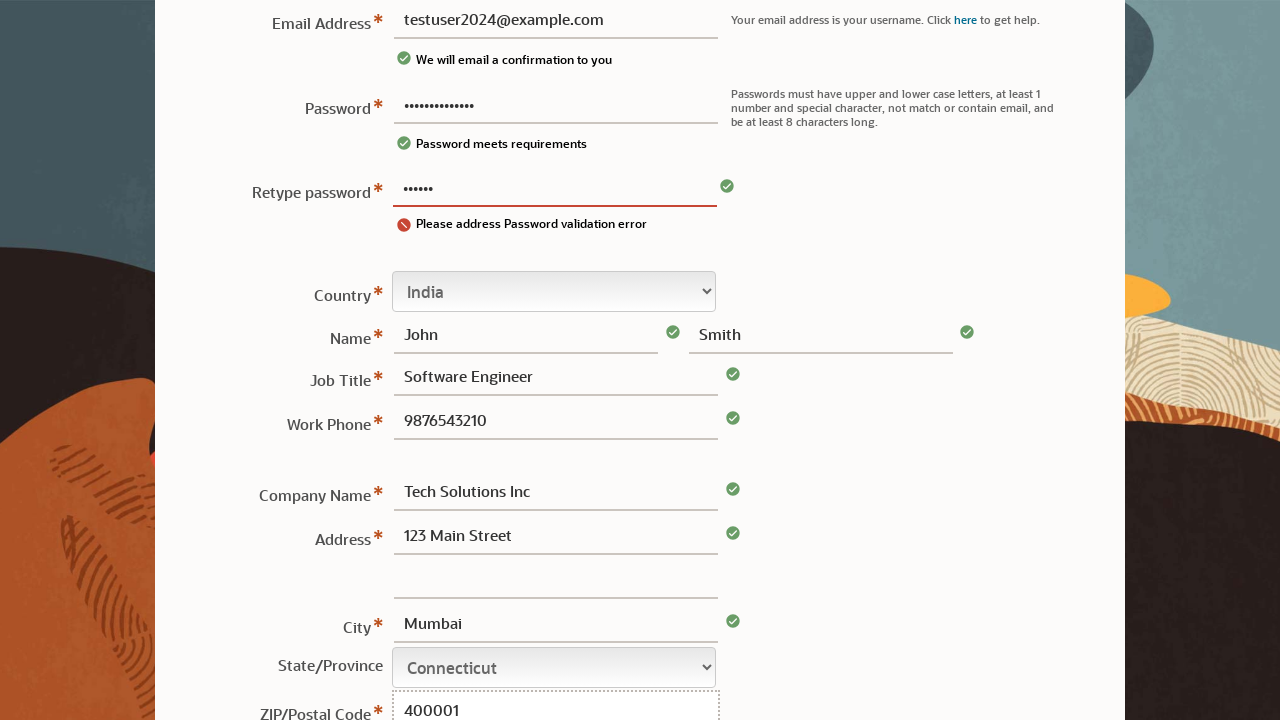